Navigates to the Connect 4 game solver page and clicks the player 2 button to set up a human vs bot game

Starting URL: https://connect4.gamesolver.org/

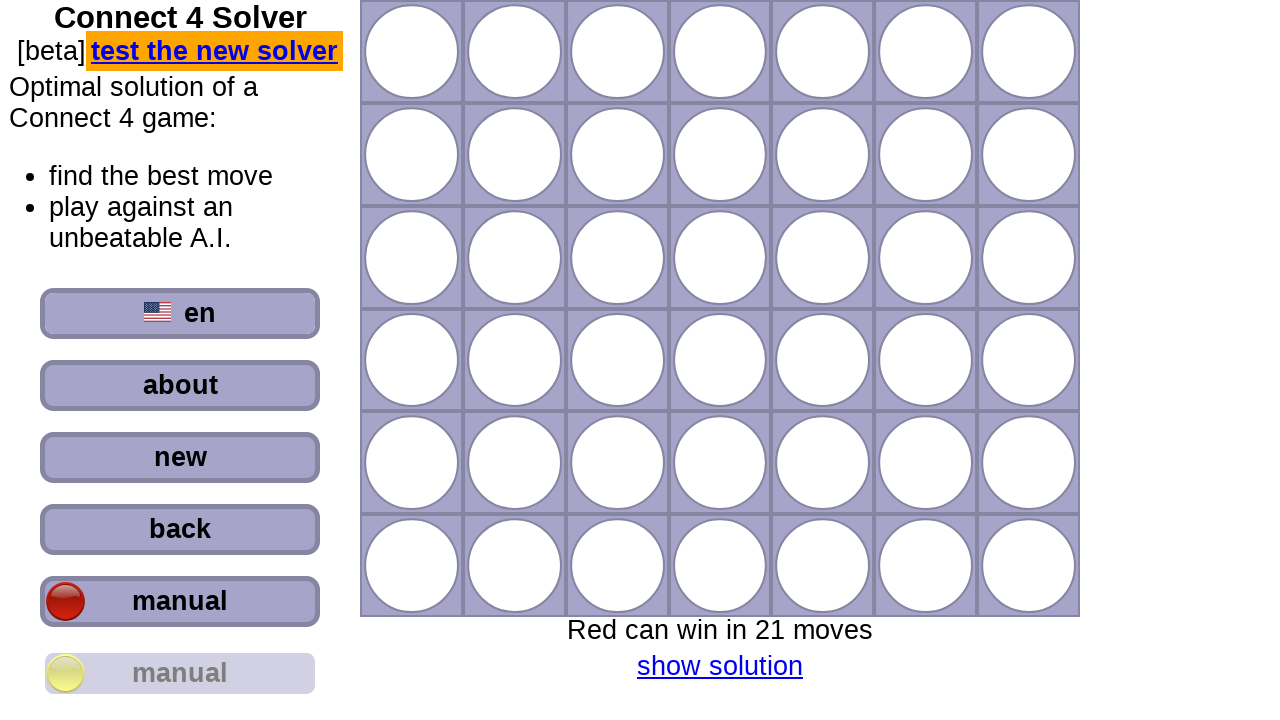

Navigated to Connect 4 game solver page
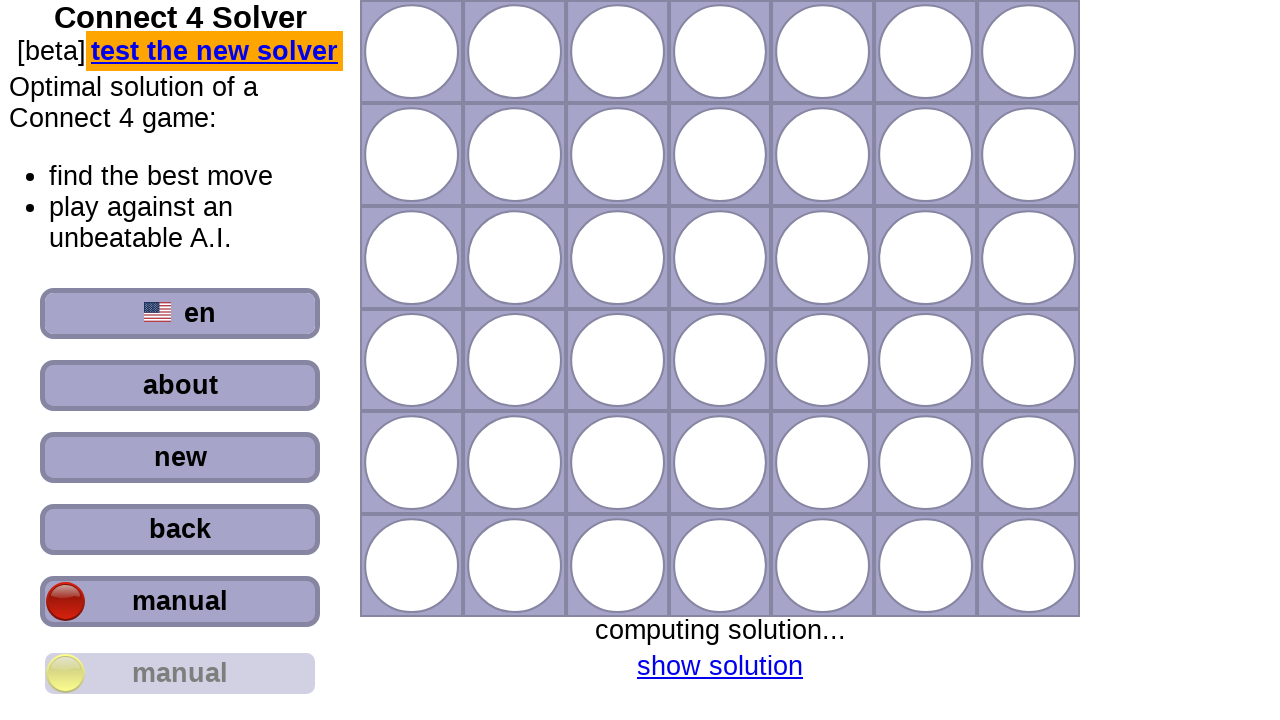

Clicked player 2 button to set bot as opponent at (180, 673) on #player_2
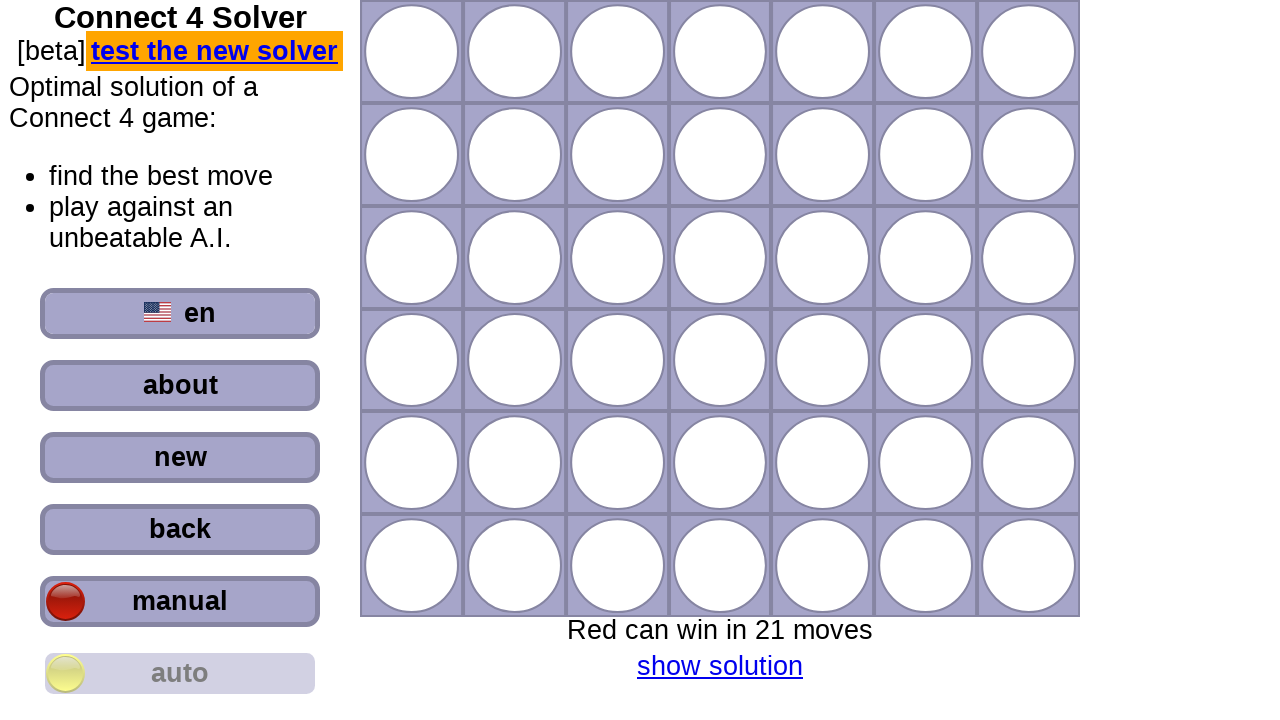

Waited for game setup to complete
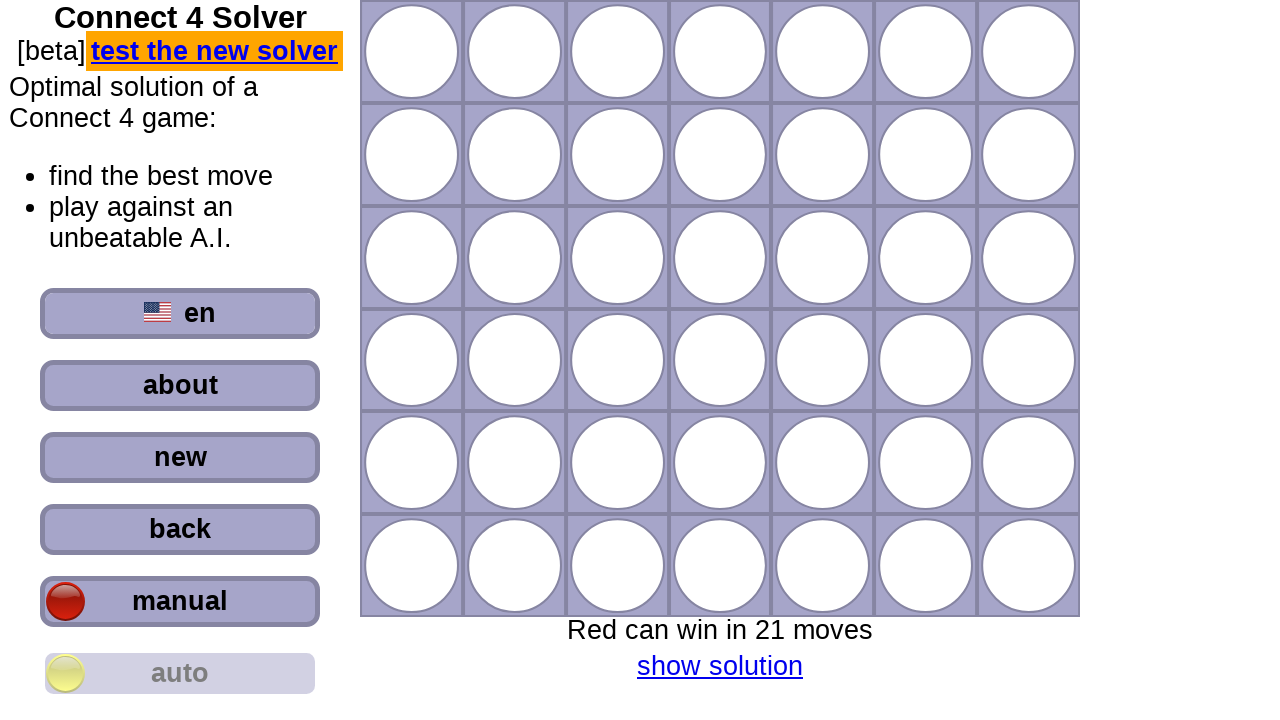

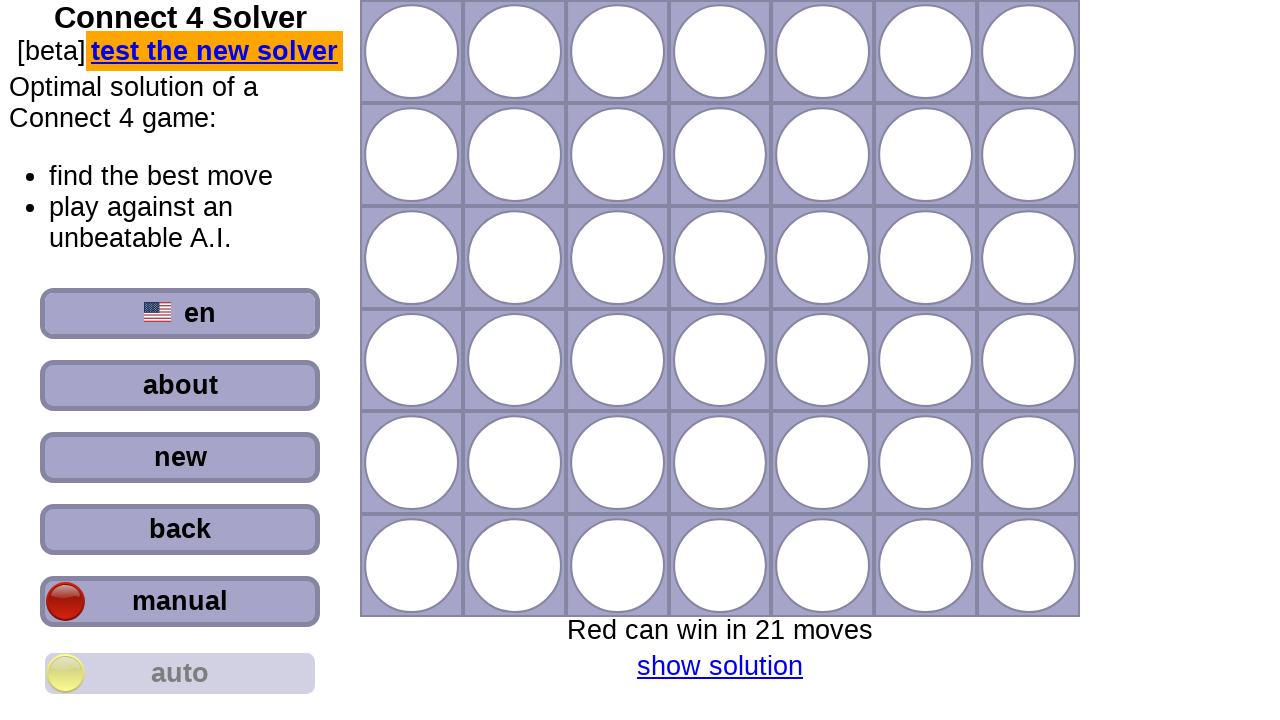